Tests checkbox functionality by clicking the Senior Citizen Discount checkbox and verifying it becomes selected, then counts the total number of checkboxes on the page.

Starting URL: https://rahulshettyacademy.com/dropdownsPractise/

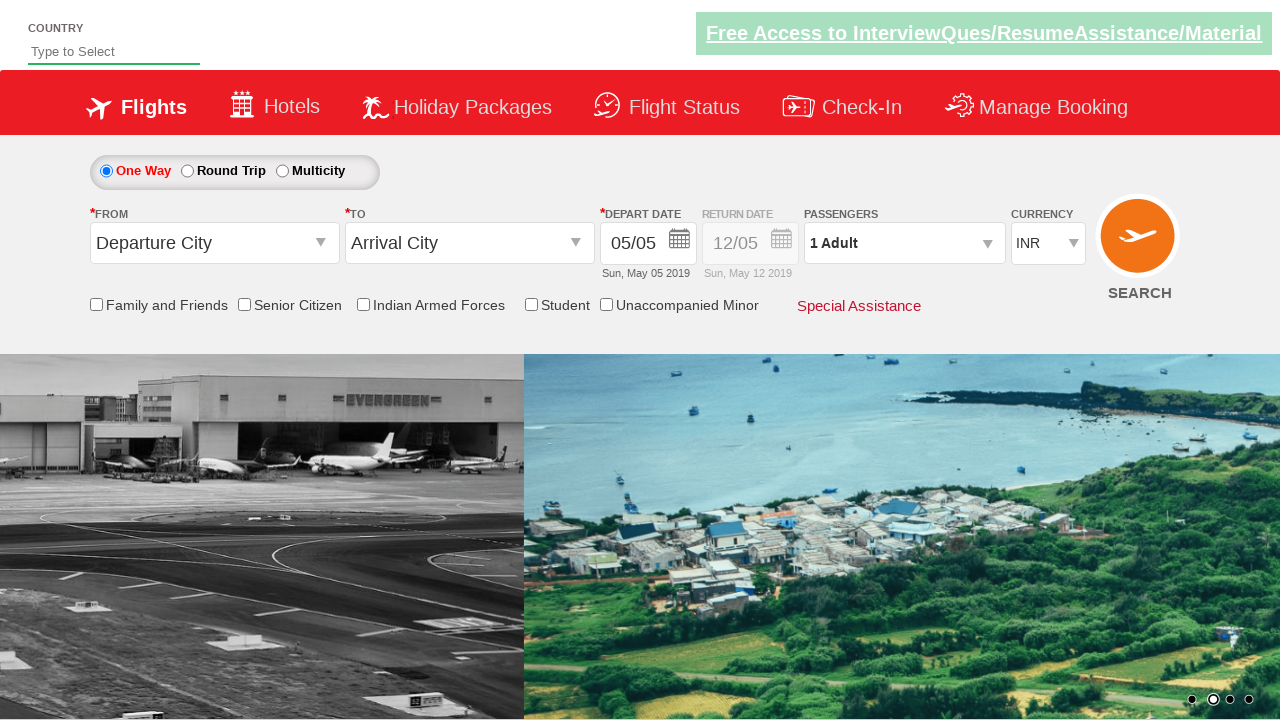

Clicked Senior Citizen Discount checkbox at (244, 304) on input[id*='SeniorCitizenDiscount']
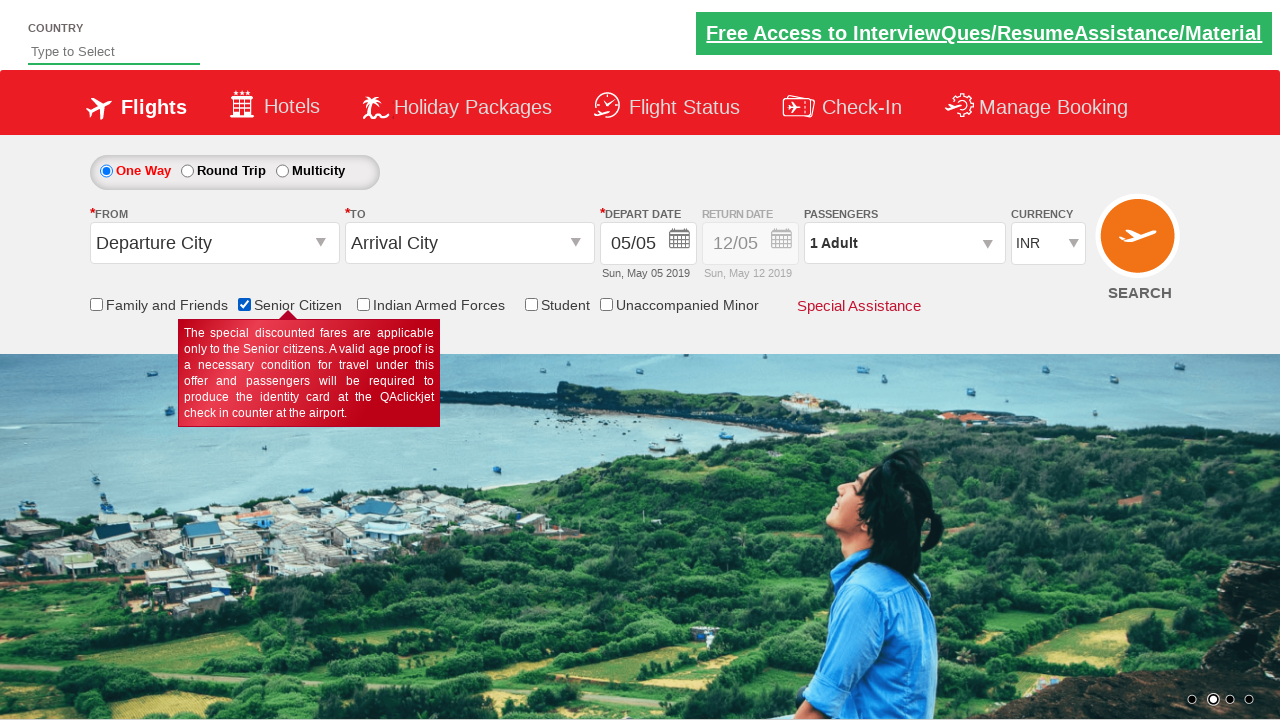

Located Senior Citizen Discount checkbox element
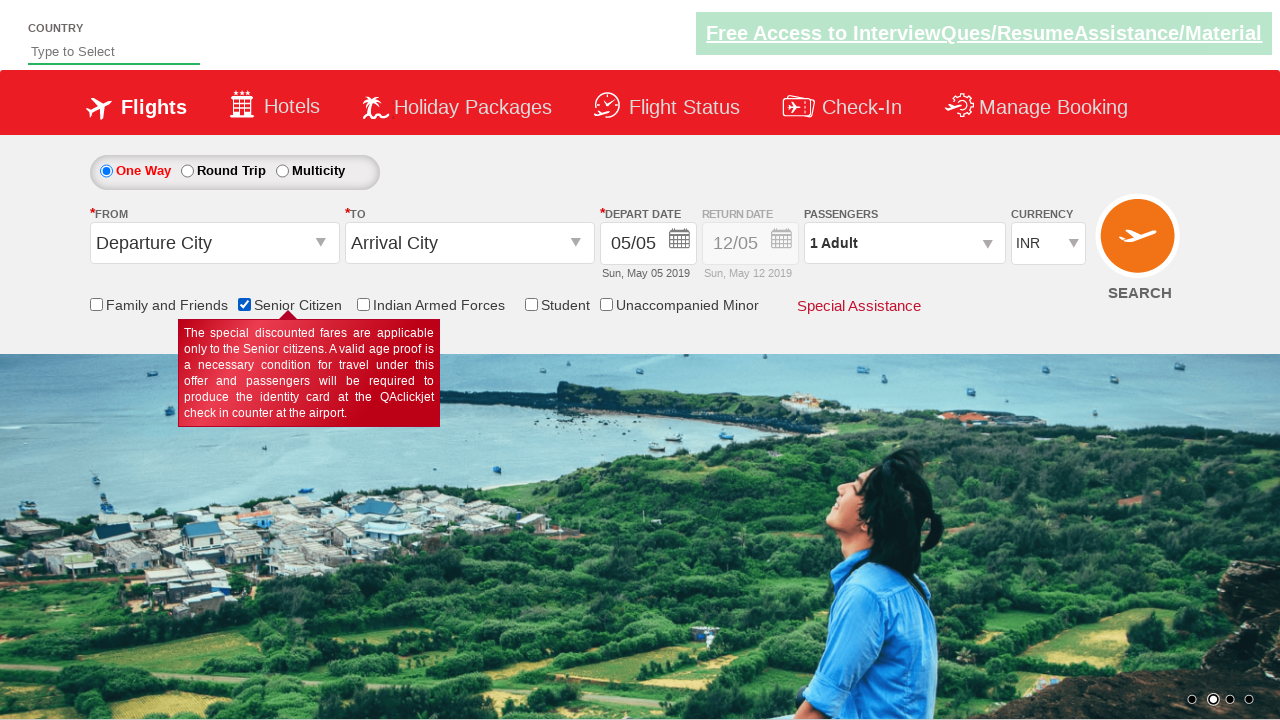

Verified Senior Citizen Discount checkbox is selected
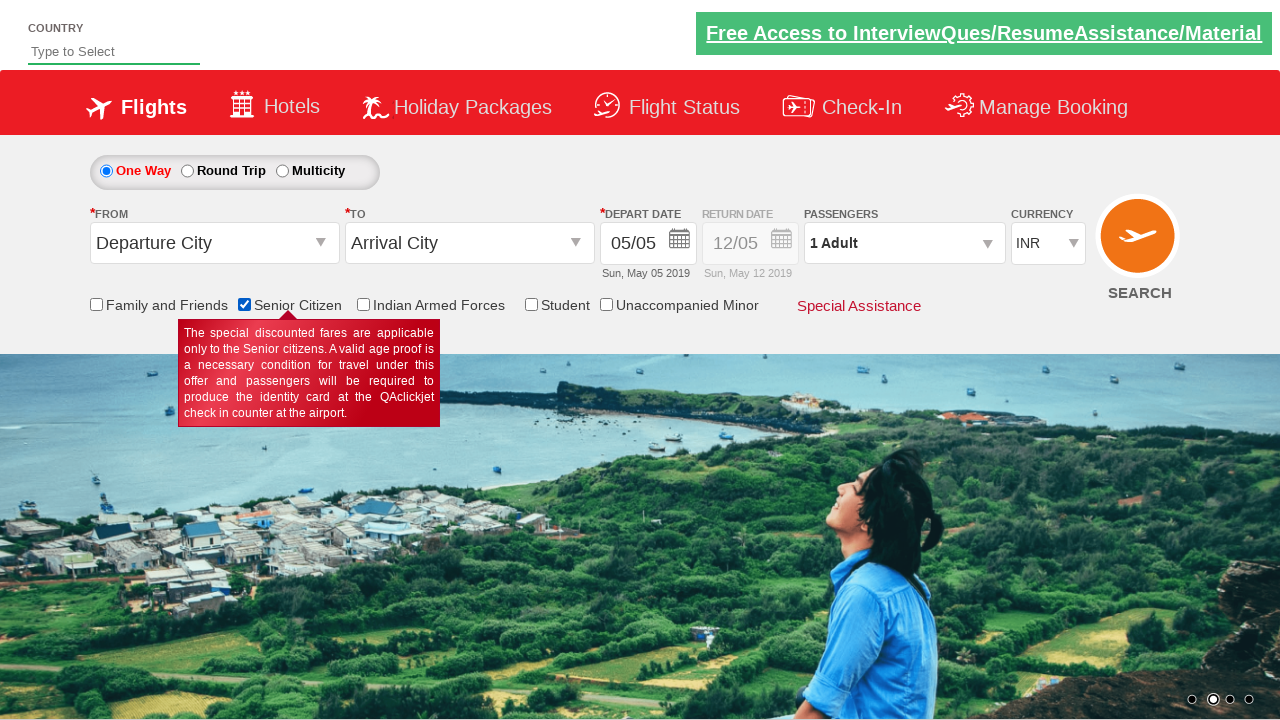

Located all checkboxes on the page
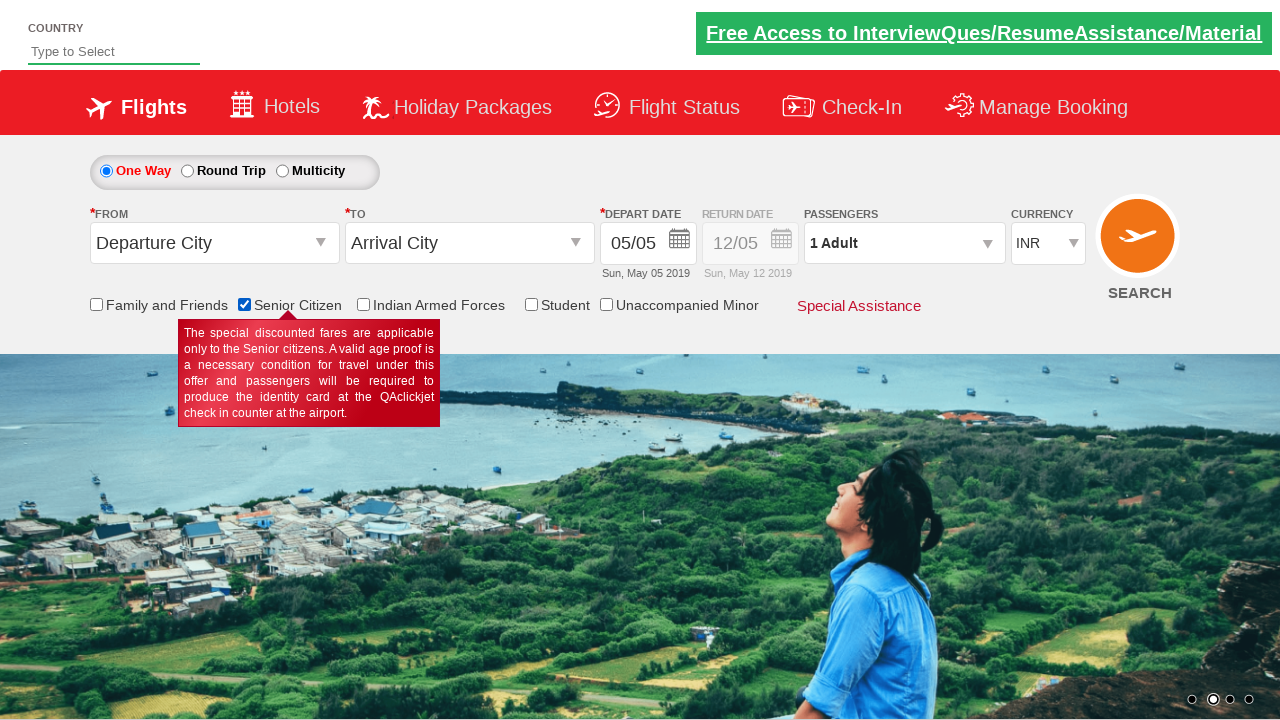

Counted total of 6 checkboxes on the page
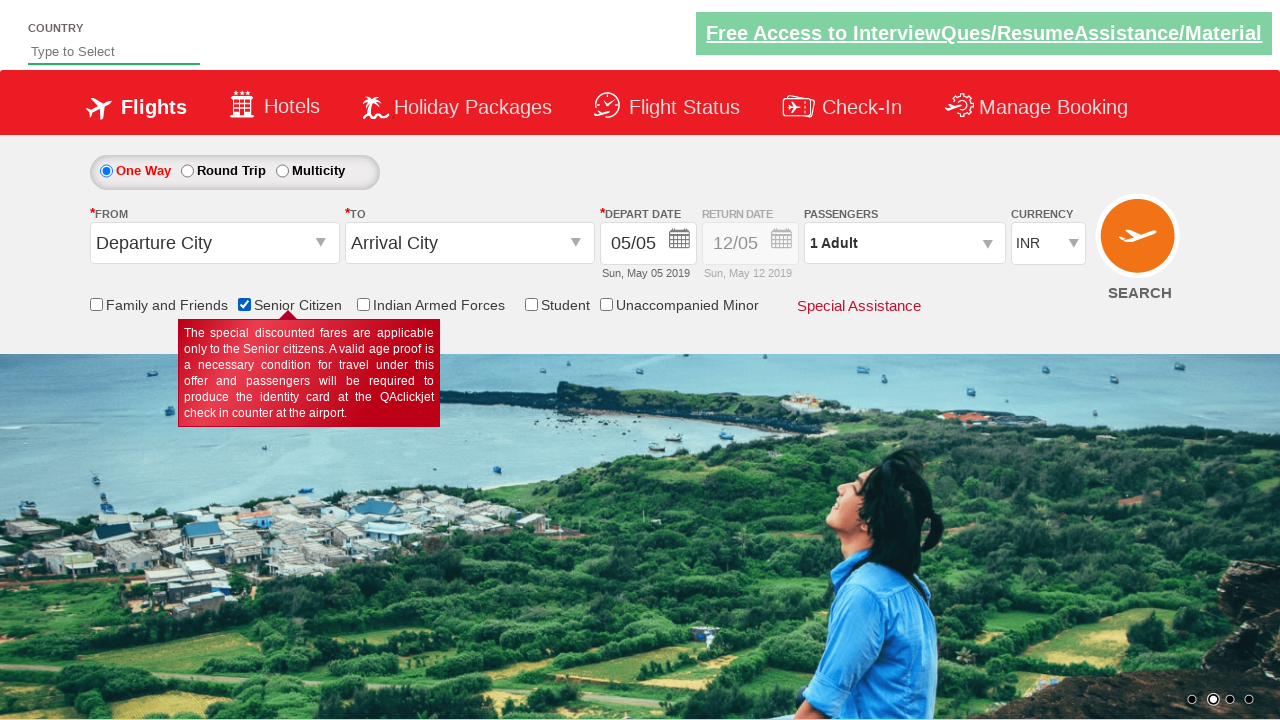

Printed checkbox count: 6
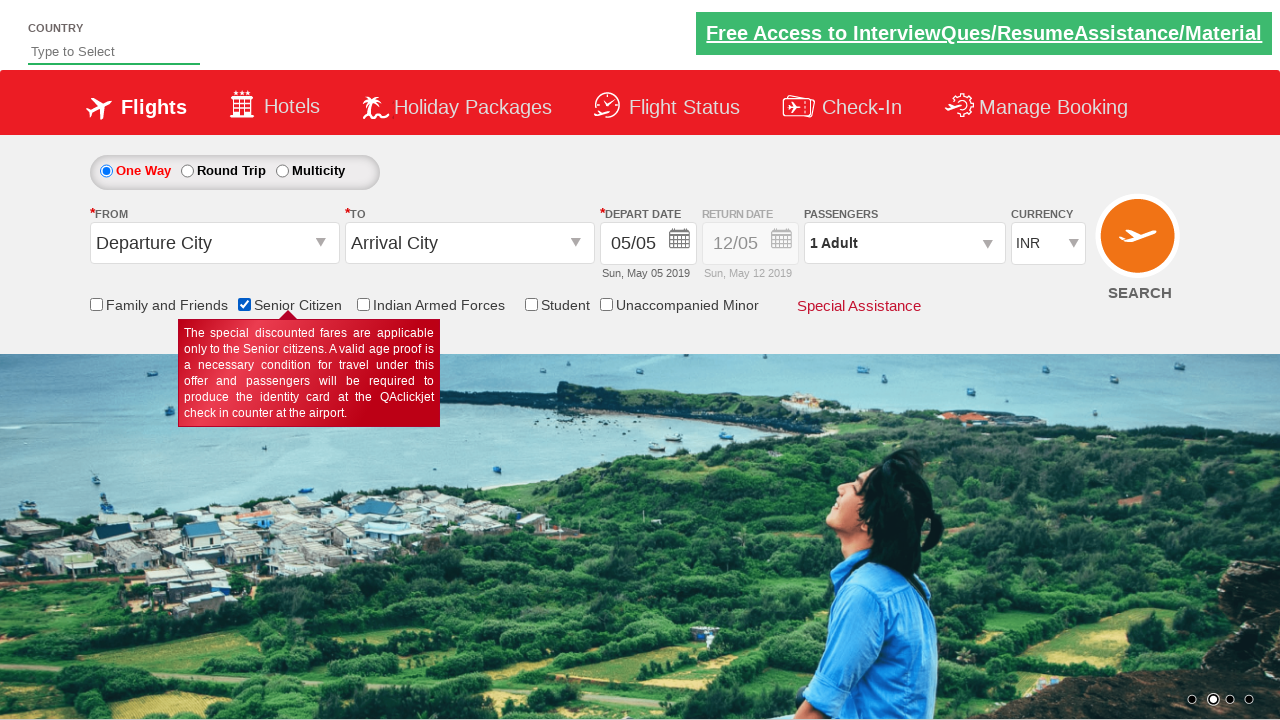

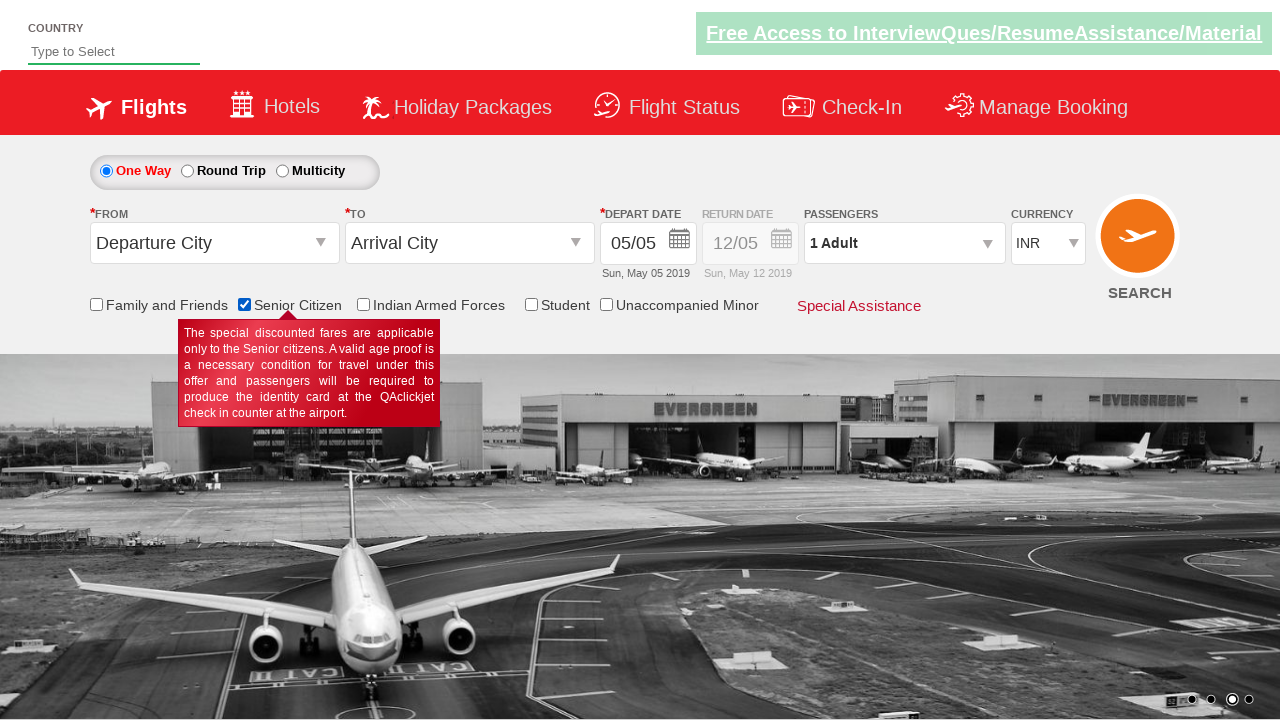